Tests that todo data persists after page reload

Starting URL: https://demo.playwright.dev/todomvc

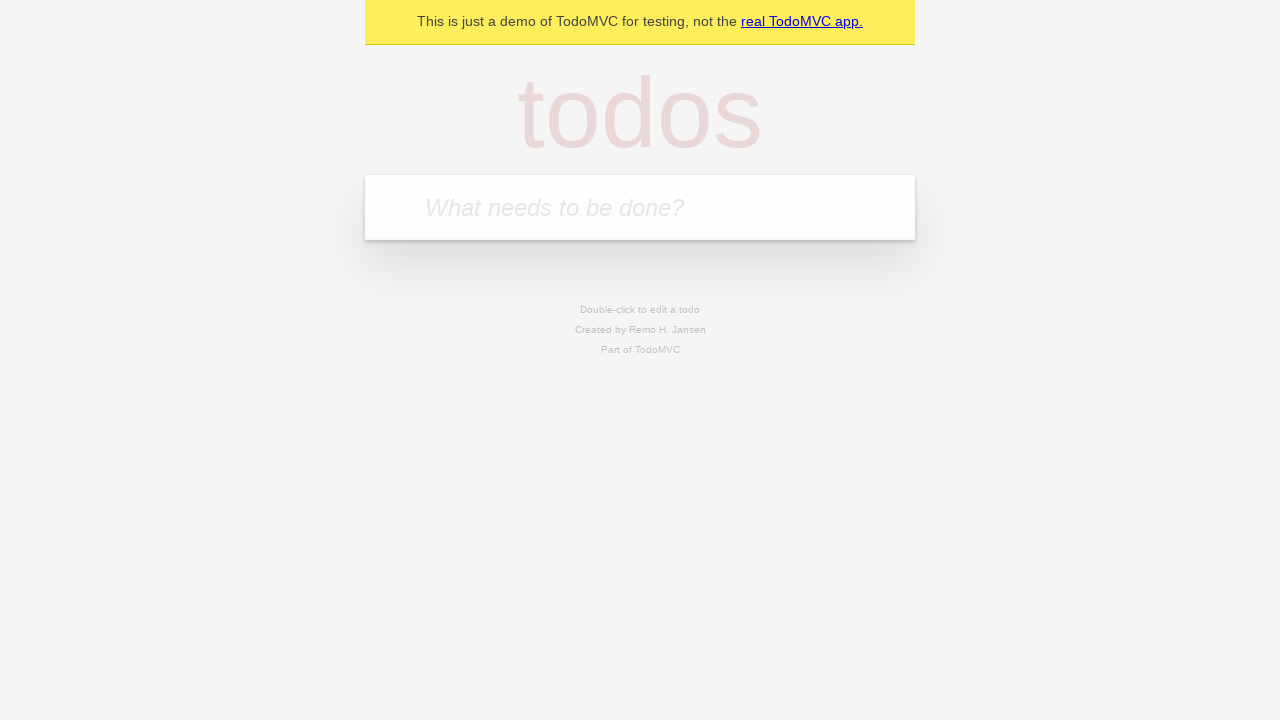

Filled todo input field with 'buy some cheese' on internal:attr=[placeholder="What needs to be done?"i]
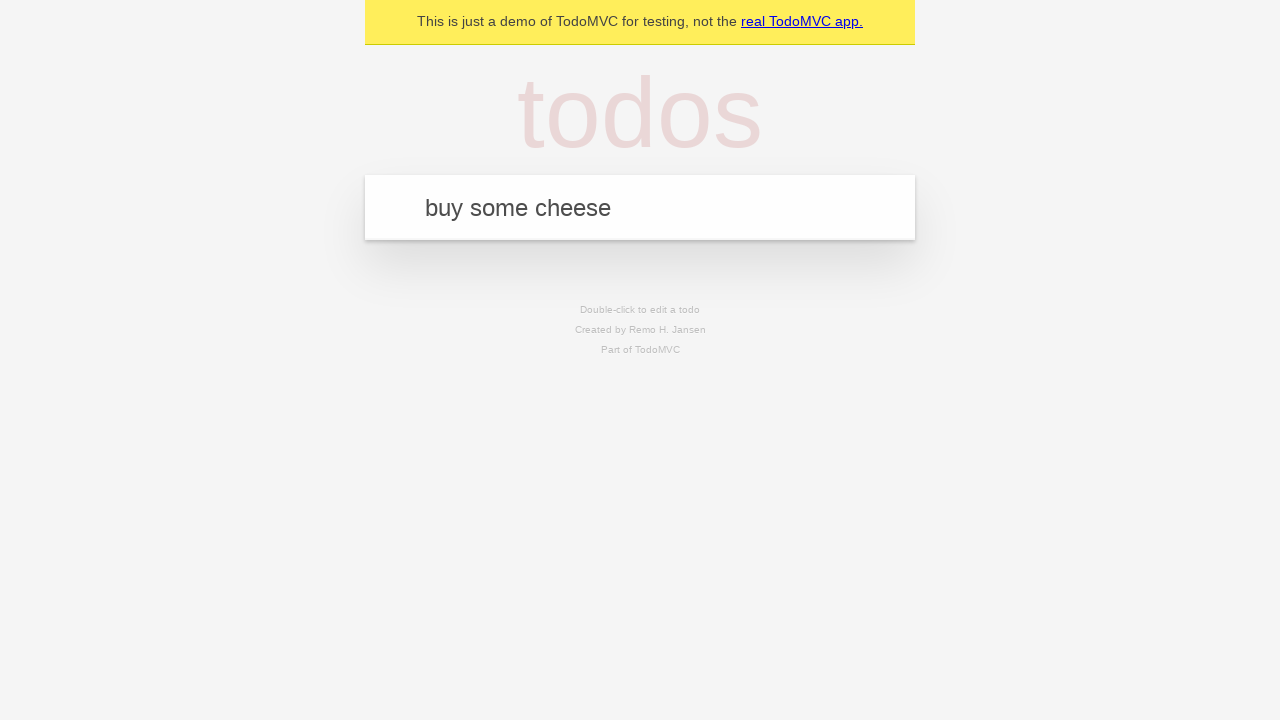

Pressed Enter to add 'buy some cheese' to todo list on internal:attr=[placeholder="What needs to be done?"i]
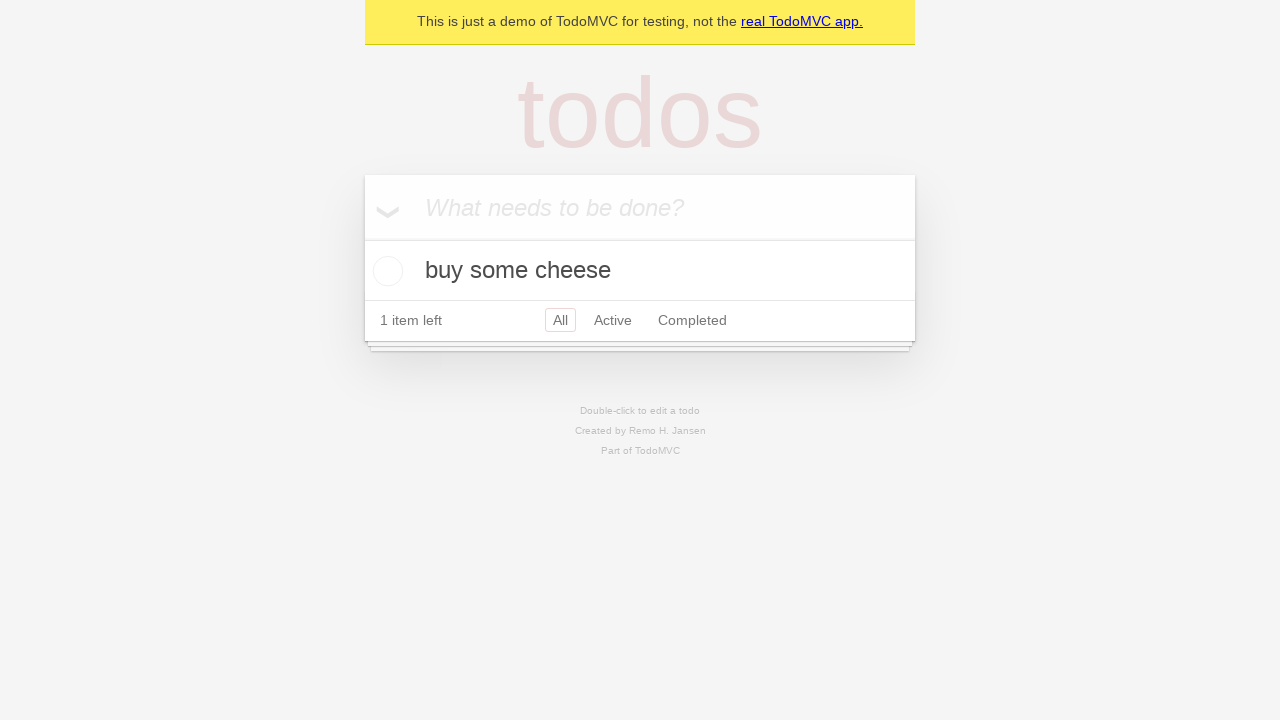

Filled todo input field with 'feed the cat' on internal:attr=[placeholder="What needs to be done?"i]
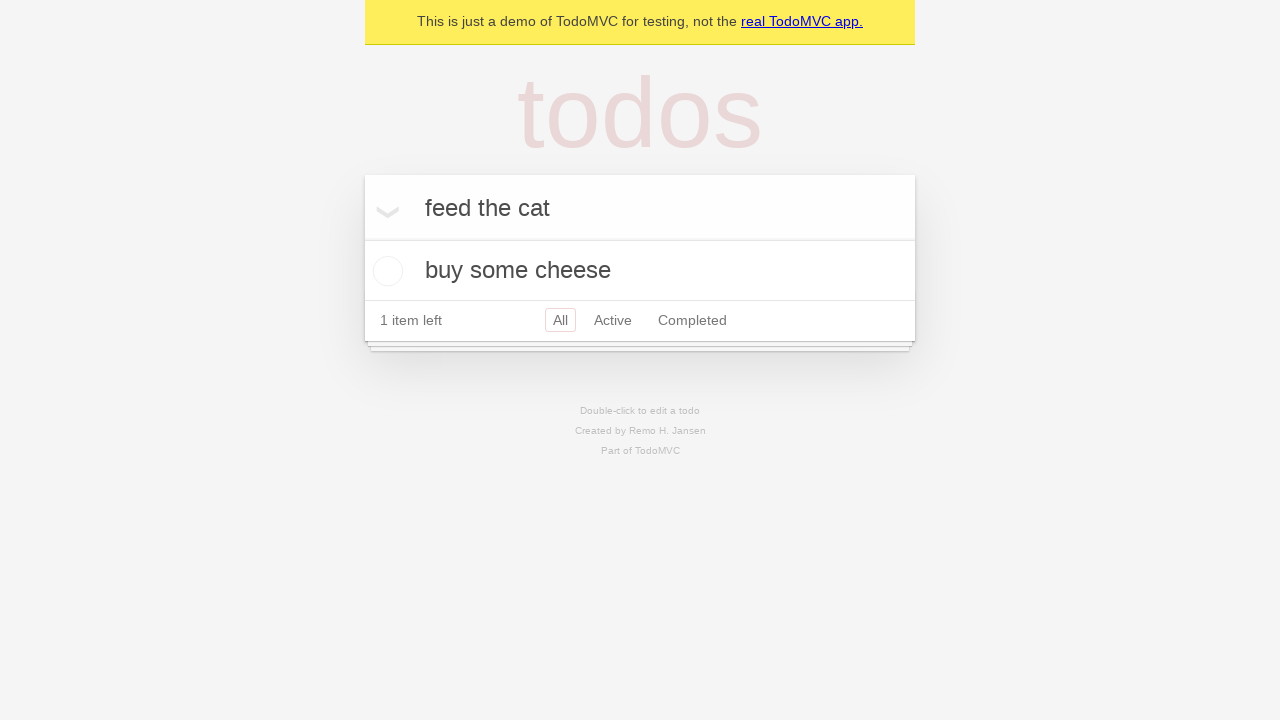

Pressed Enter to add 'feed the cat' to todo list on internal:attr=[placeholder="What needs to be done?"i]
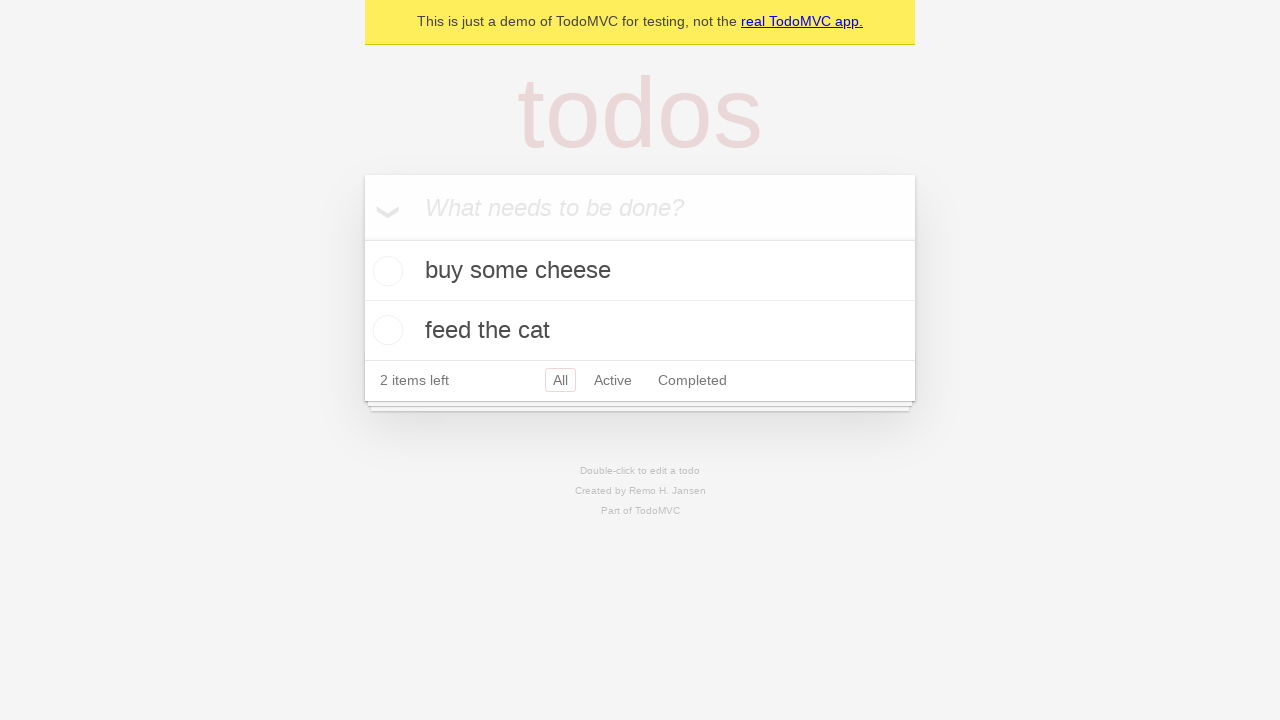

Located todo items on the page
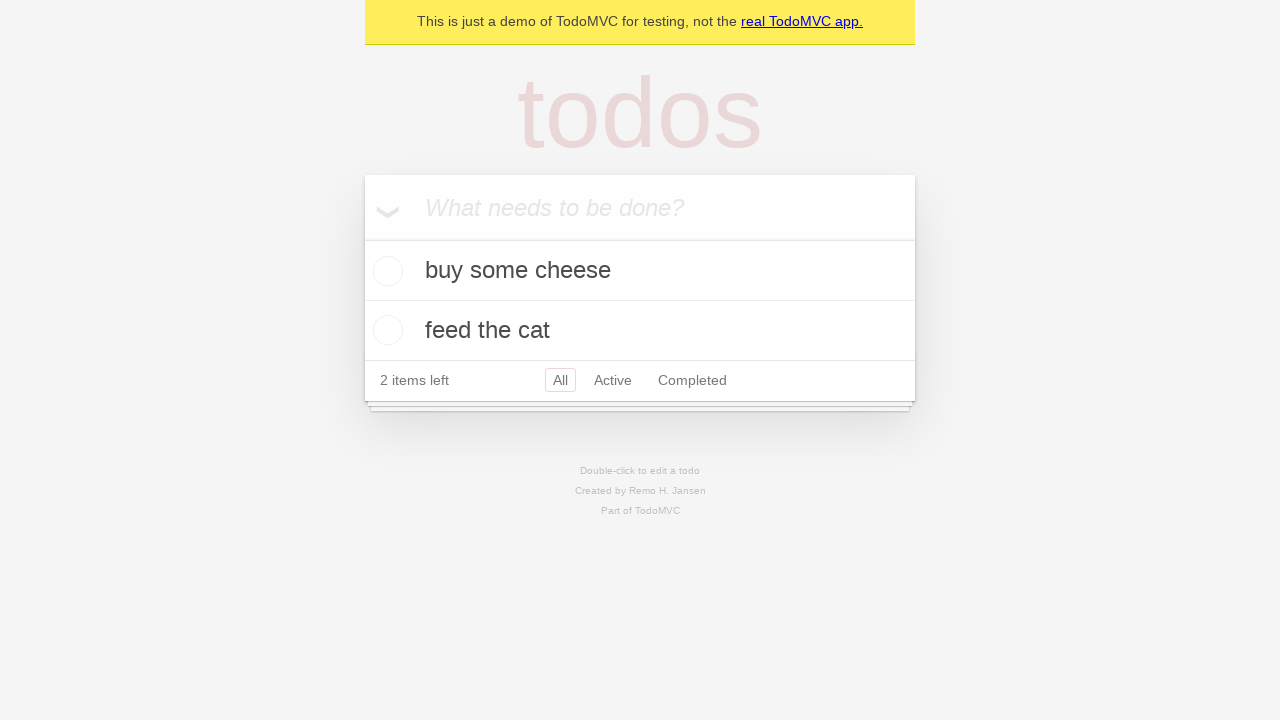

Located checkbox for first todo item
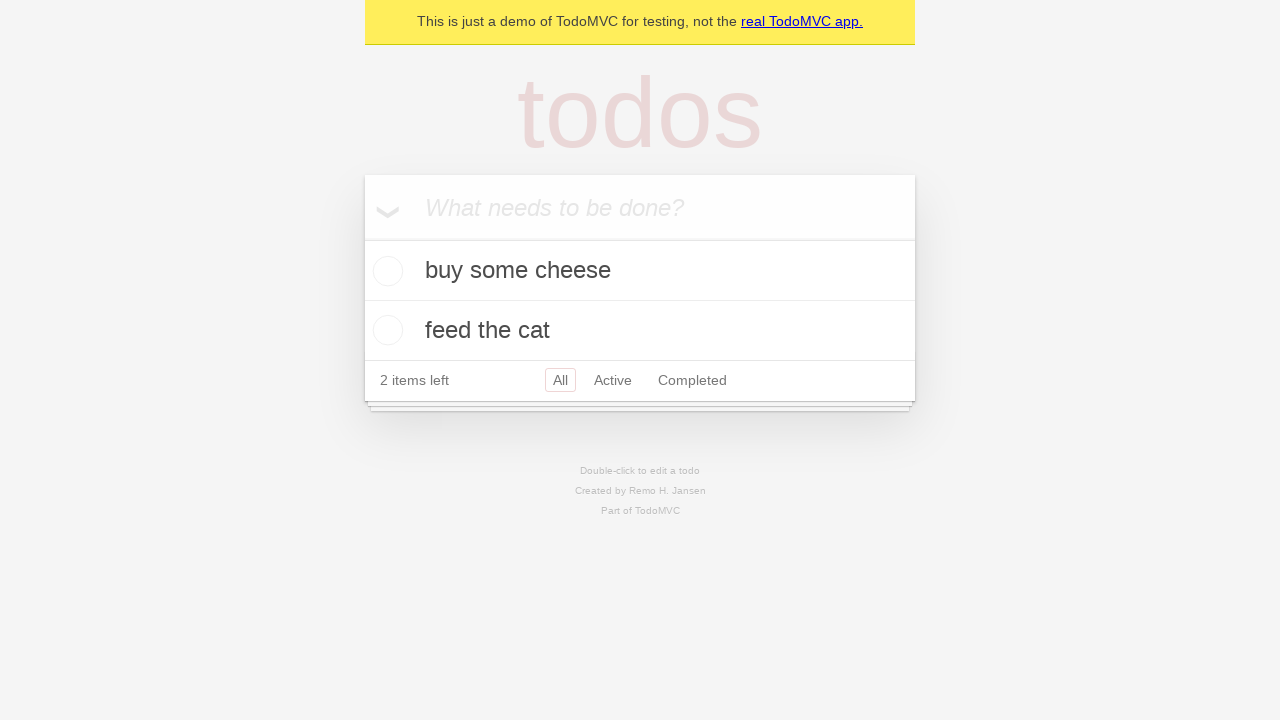

Checked the first todo item at (385, 271) on internal:testid=[data-testid="todo-item"s] >> nth=0 >> internal:role=checkbox
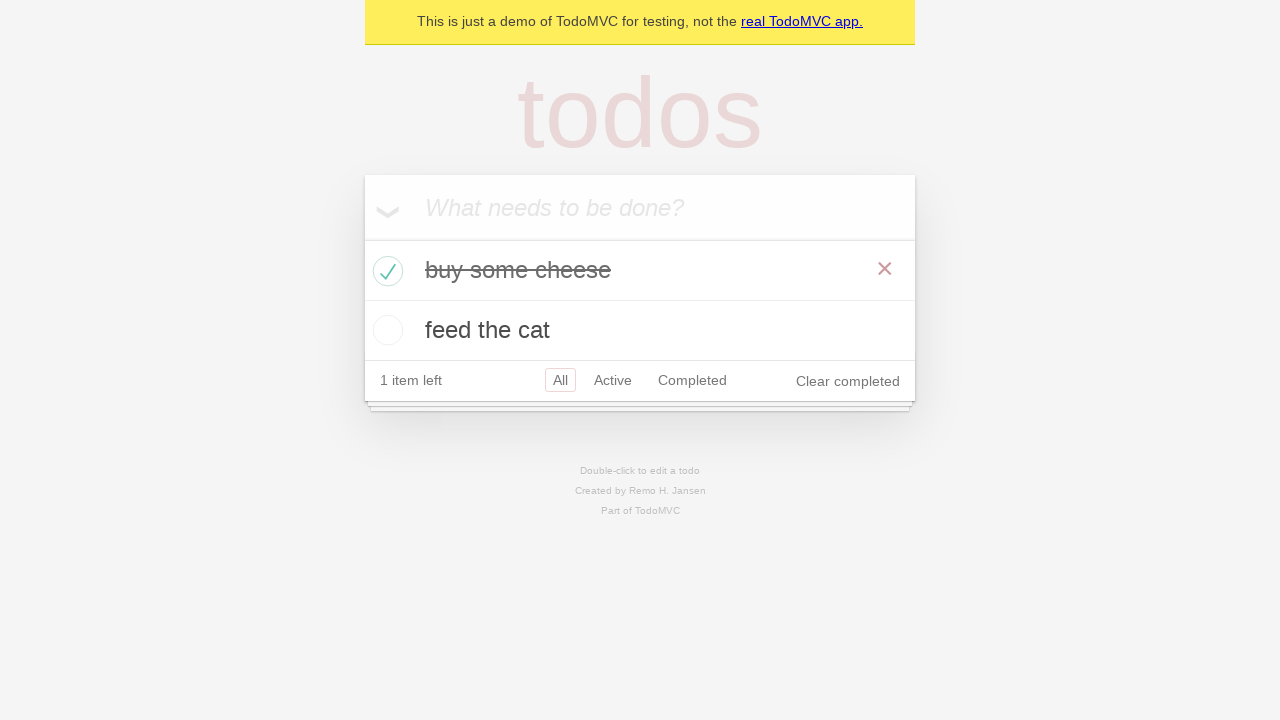

Reloaded the page to test data persistence
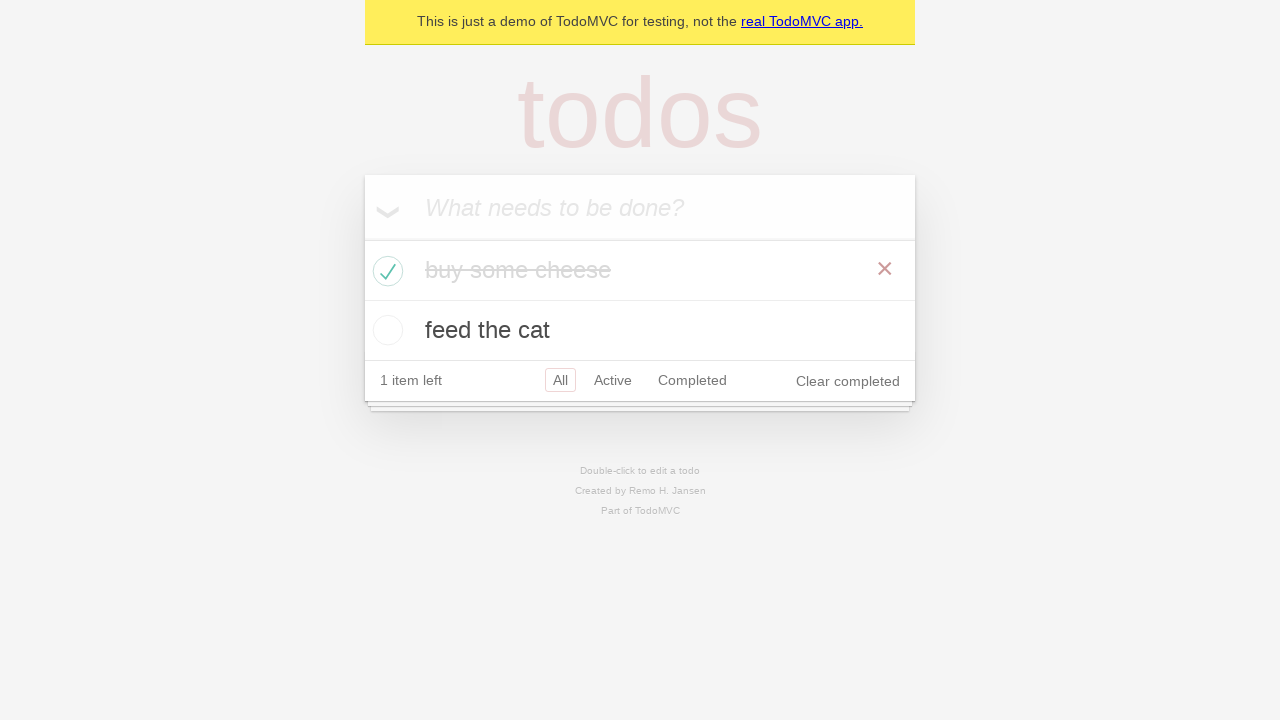

Waited for todo items to load after page reload
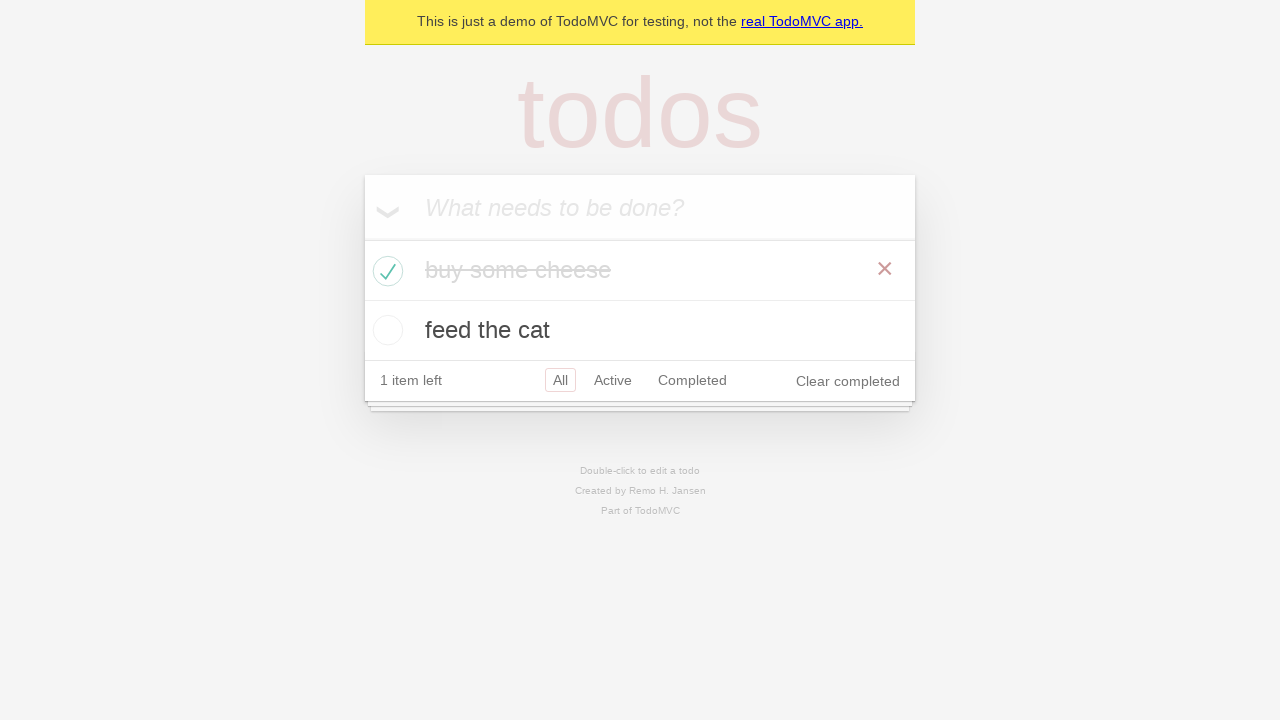

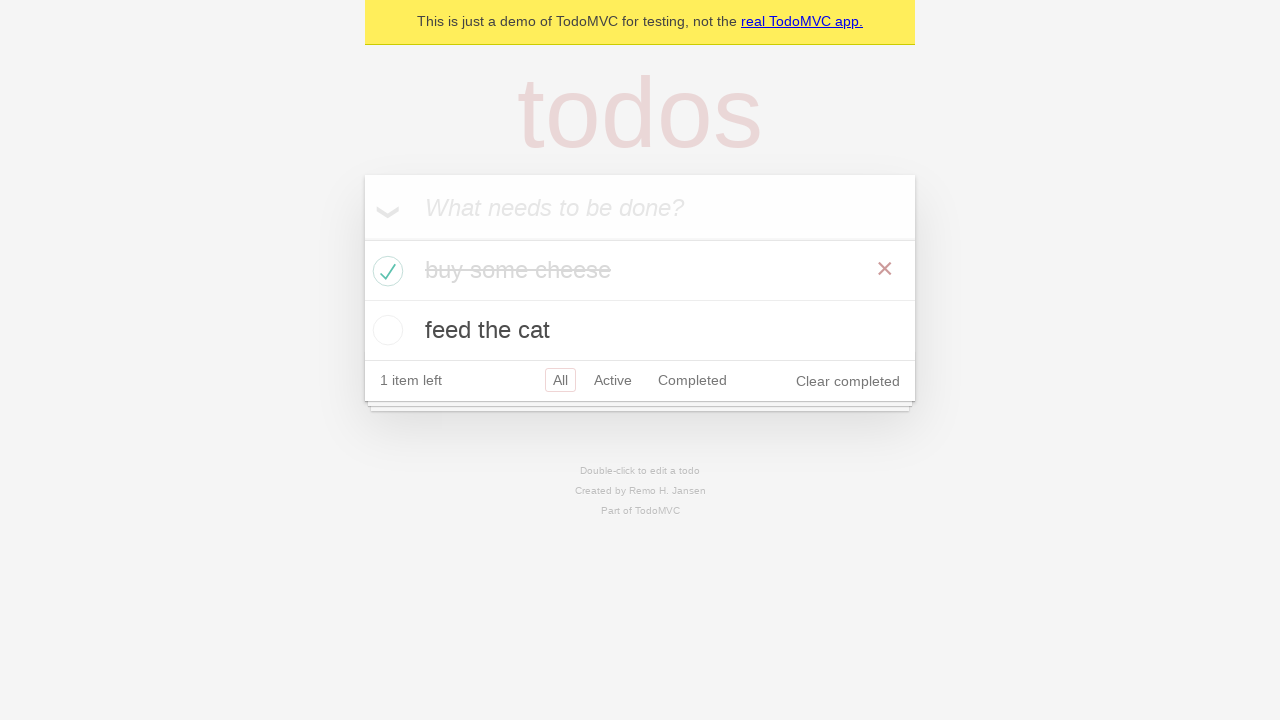